Tests radio button functionality by checking radio buttons and verifying selection state

Starting URL: https://codenboxautomationlab.com/practice/

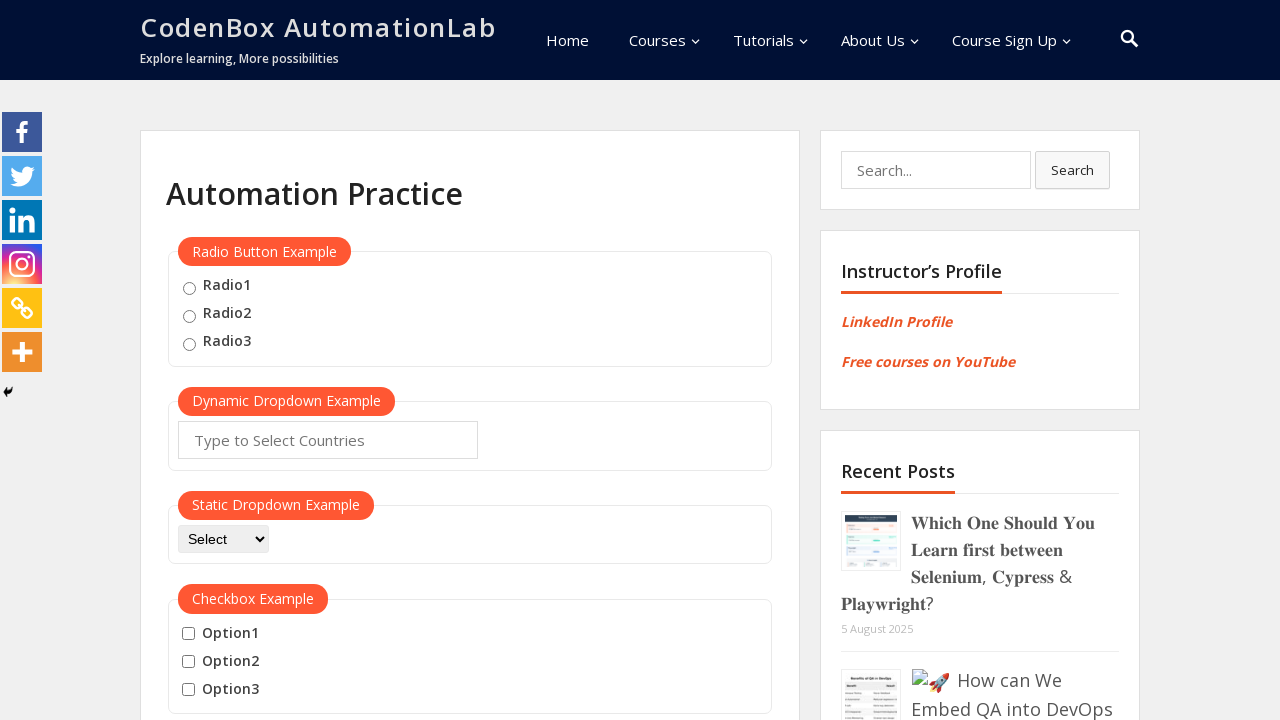

Checked first radio button (radio1) at (189, 288) on input[value='radio1']
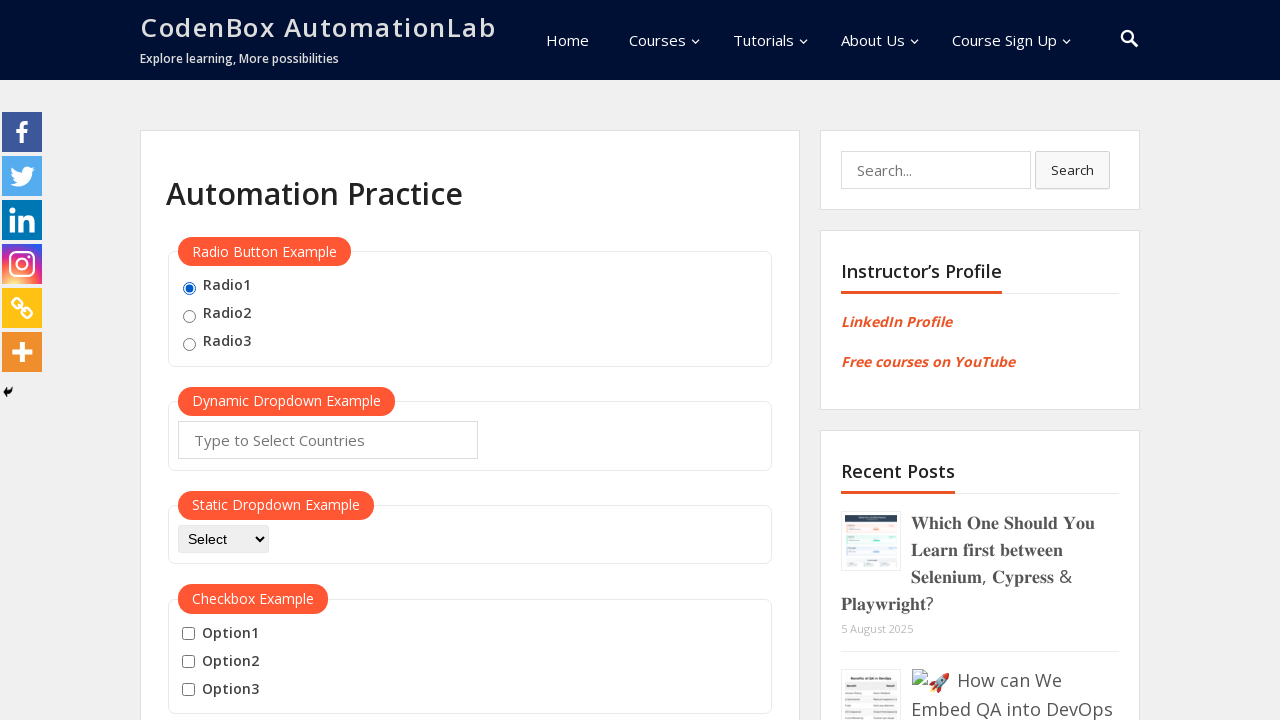

Checked second radio button (radio2) at (189, 316) on input[value='radio2']
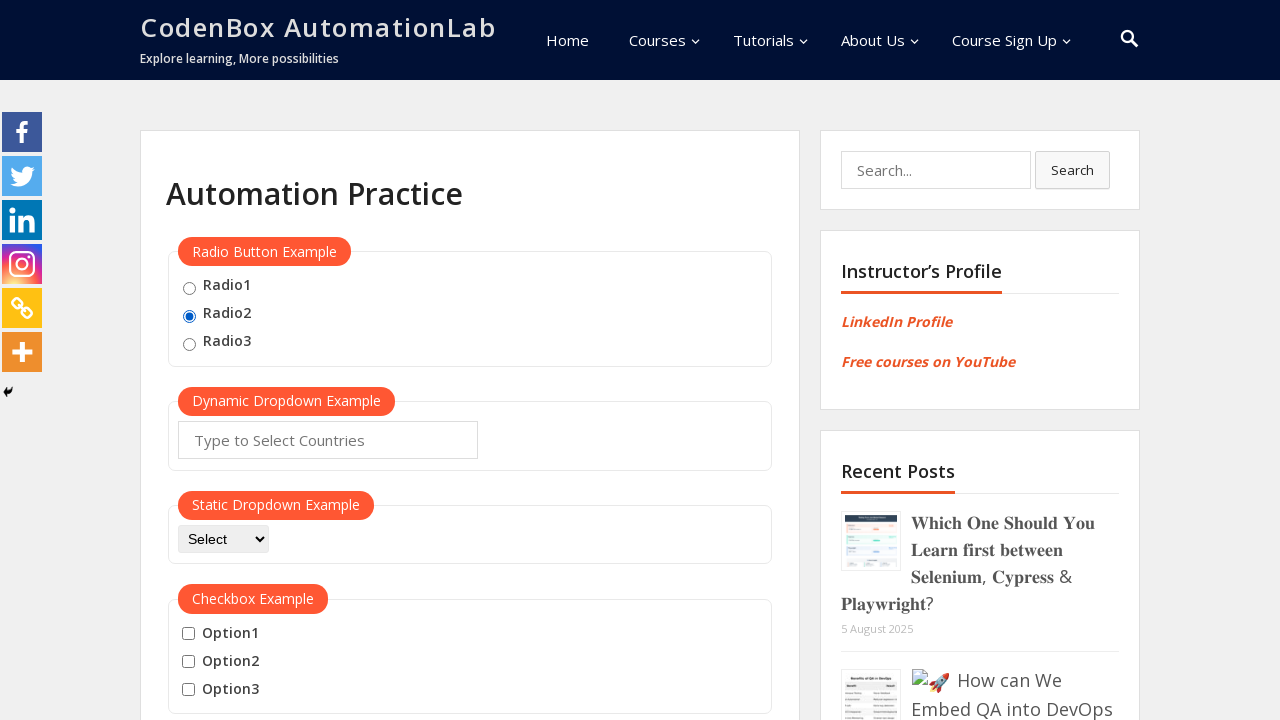

Verified that second radio button (radio2) is checked
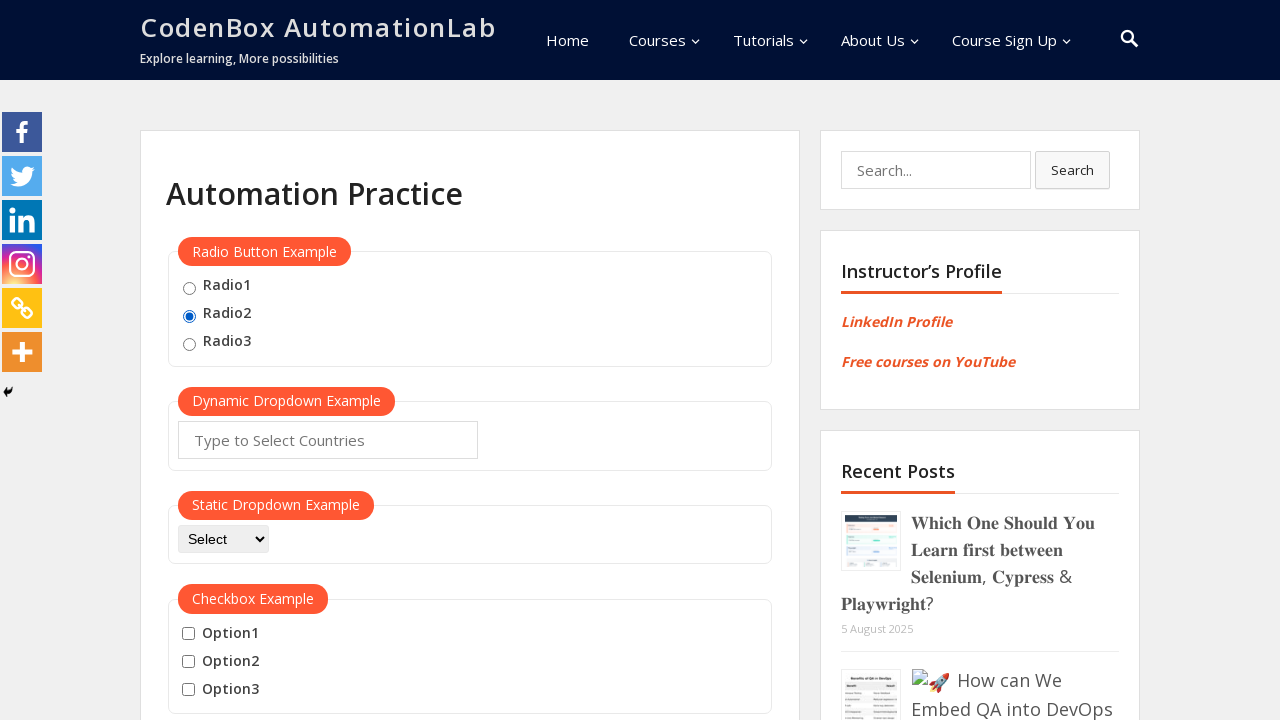

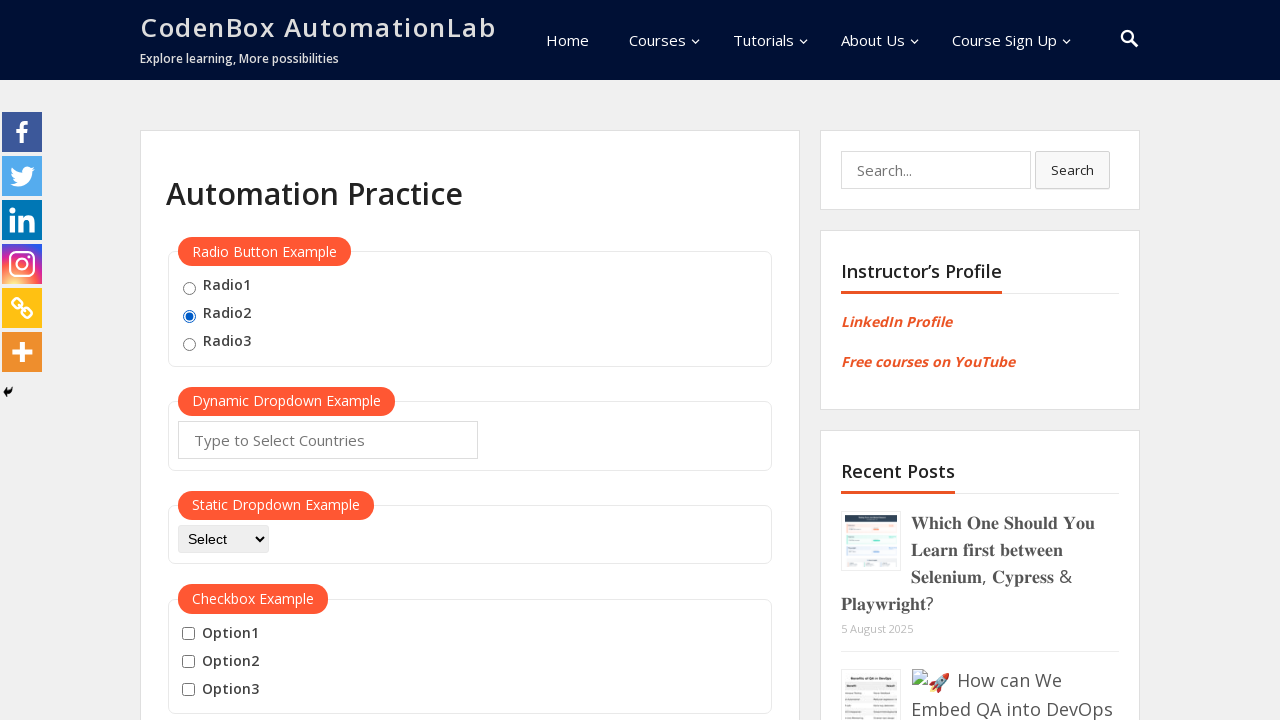